Tests dynamic properties page by waiting for a button's color to change (class becomes text-danger) and then clicking it

Starting URL: https://demoqa.com/dynamic-properties

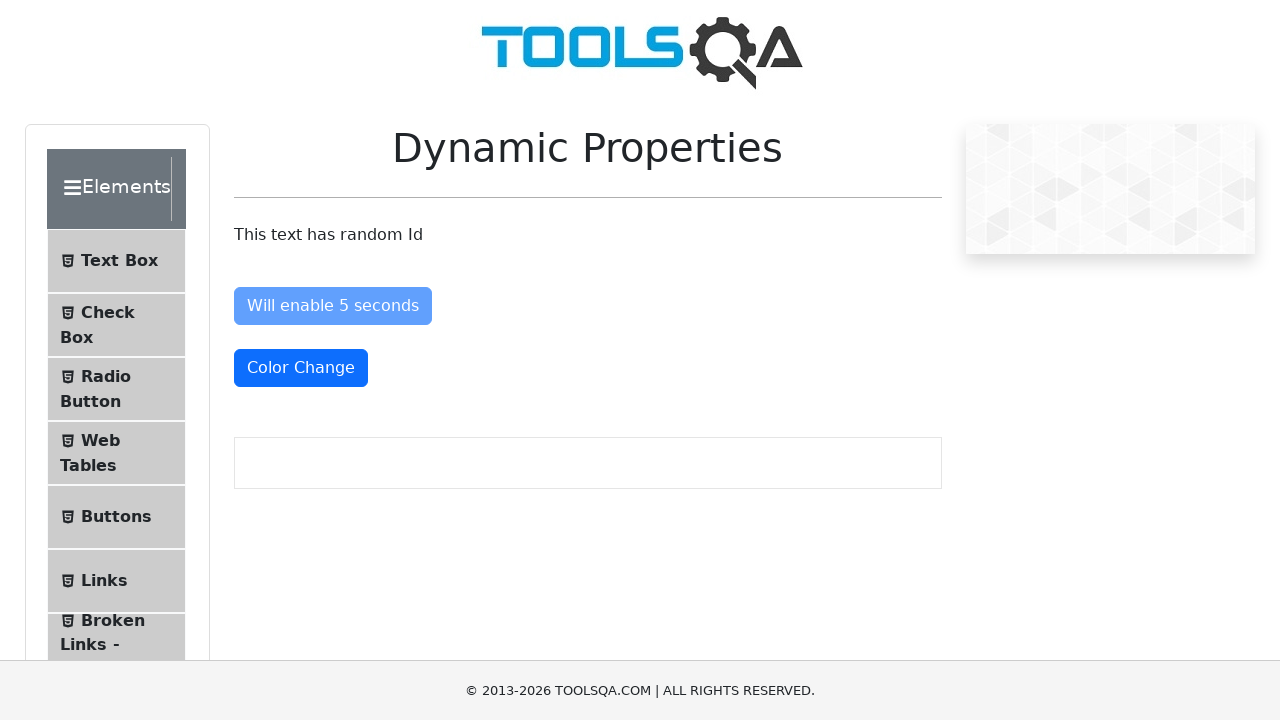

Waited for button color to change to text-danger class
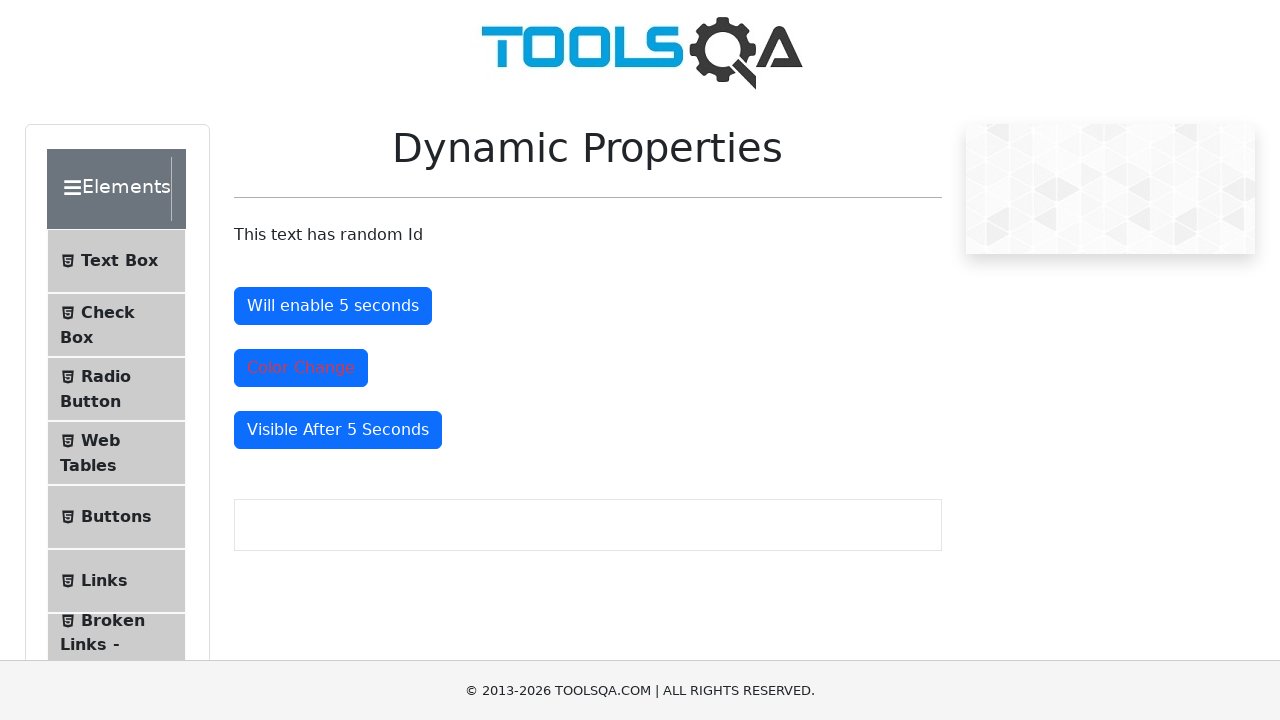

Clicked the colored button at (301, 368) on #colorChange
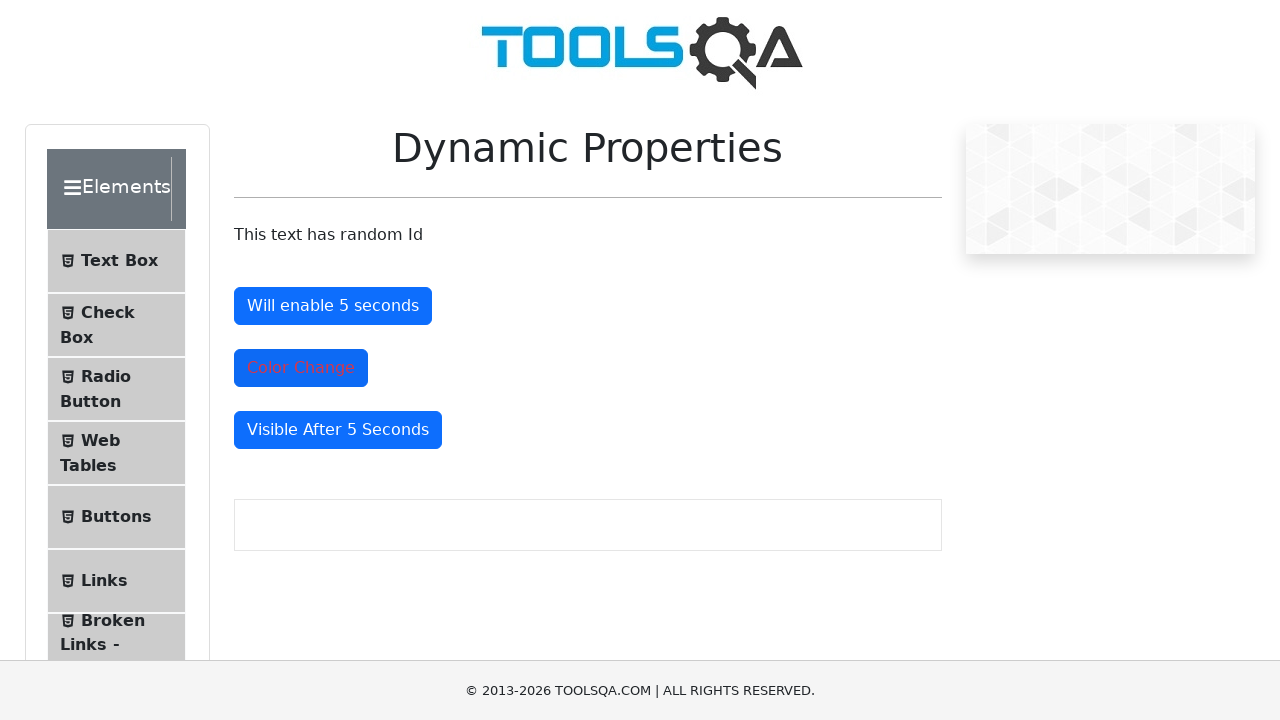

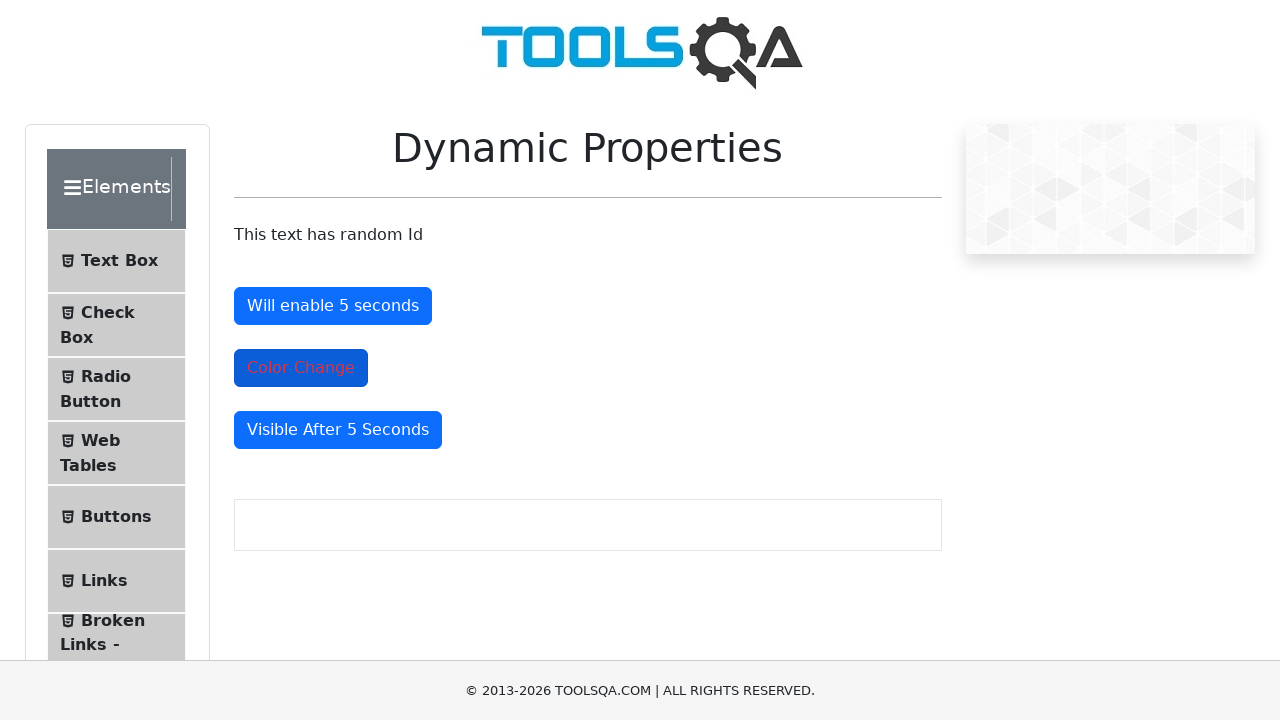